Navigates to a droppable demo page and scrolls to the bottom of the page using JavaScript

Starting URL: https://demoqa.com/droppable

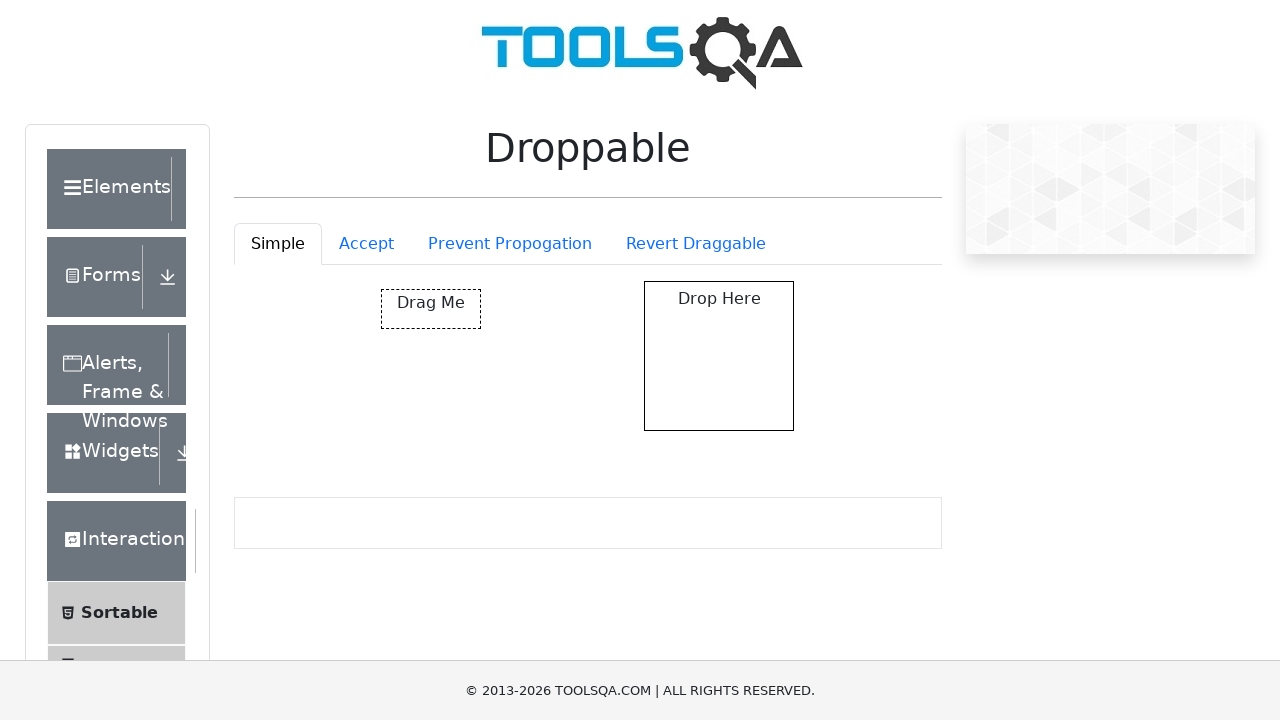

Navigated to droppable demo page
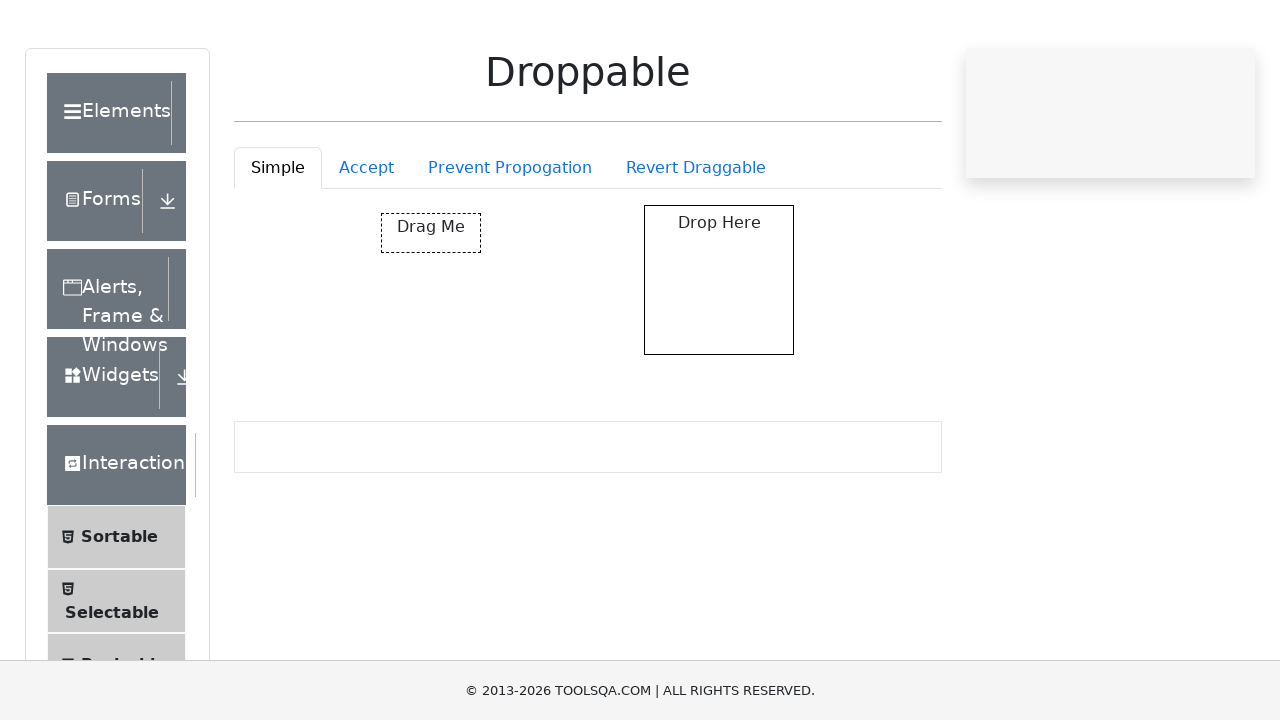

Scrolled to the bottom of the page using JavaScript
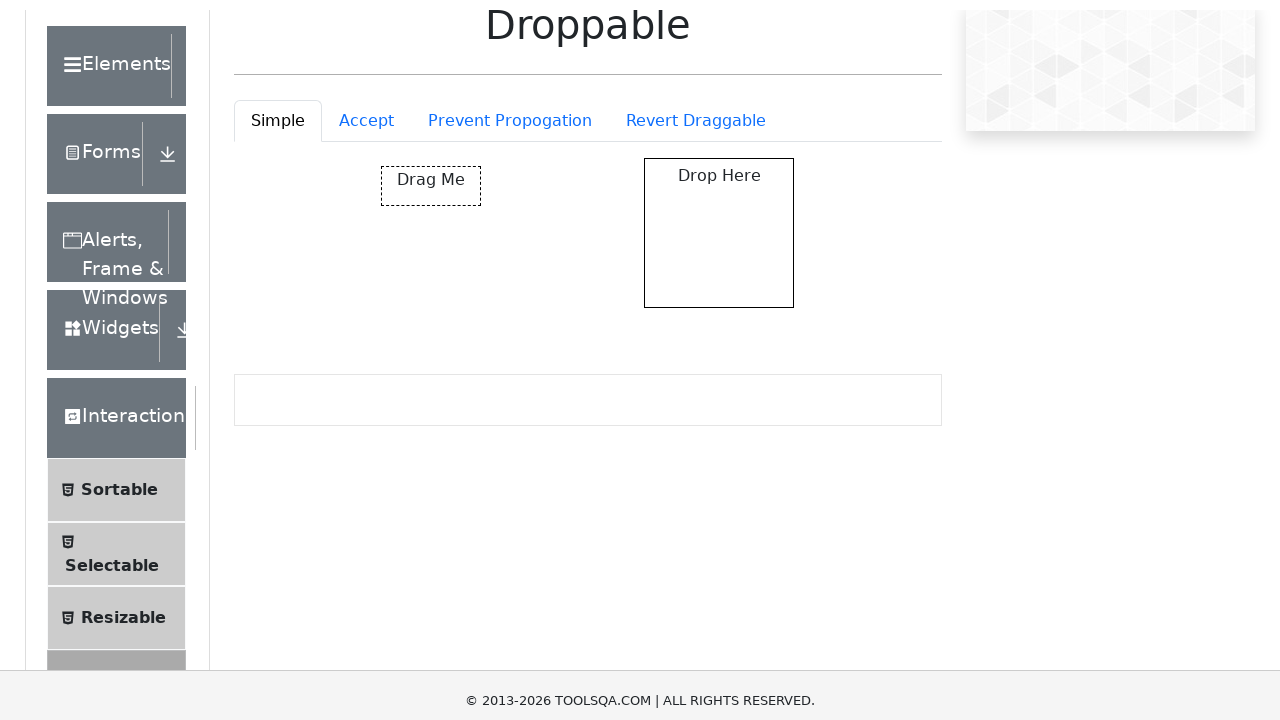

Page fully loaded after scrolling
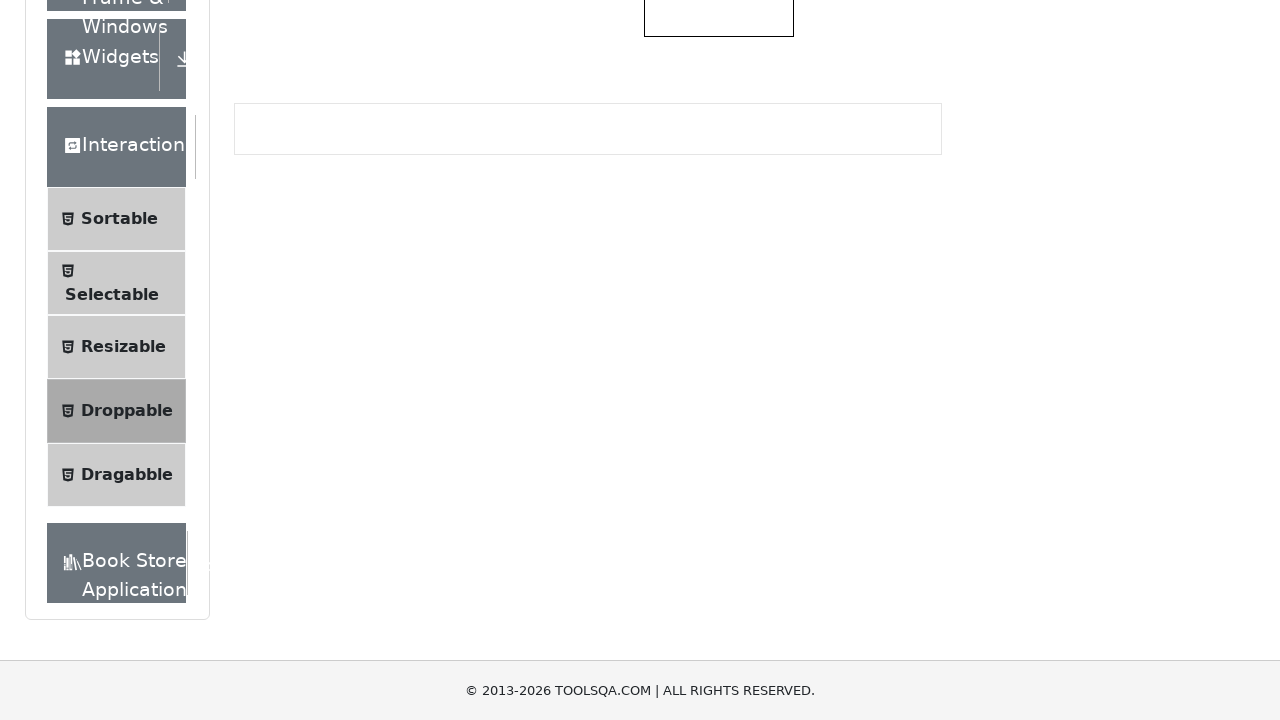

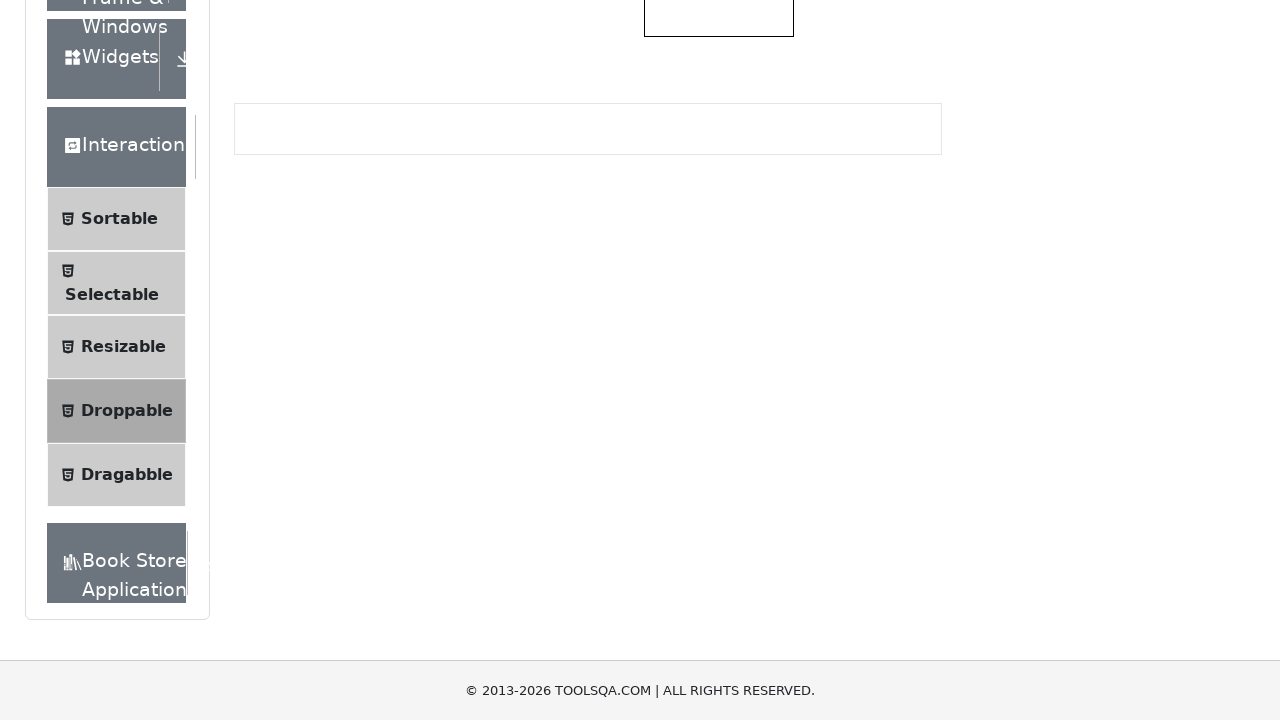